Tests adding specific products (Cucumber, Brinjal, Mushroom) to cart on an e-commerce practice site by iterating through product listings and clicking the add to cart button for matching items

Starting URL: https://www.rahulshettyacademy.com/seleniumPractise/

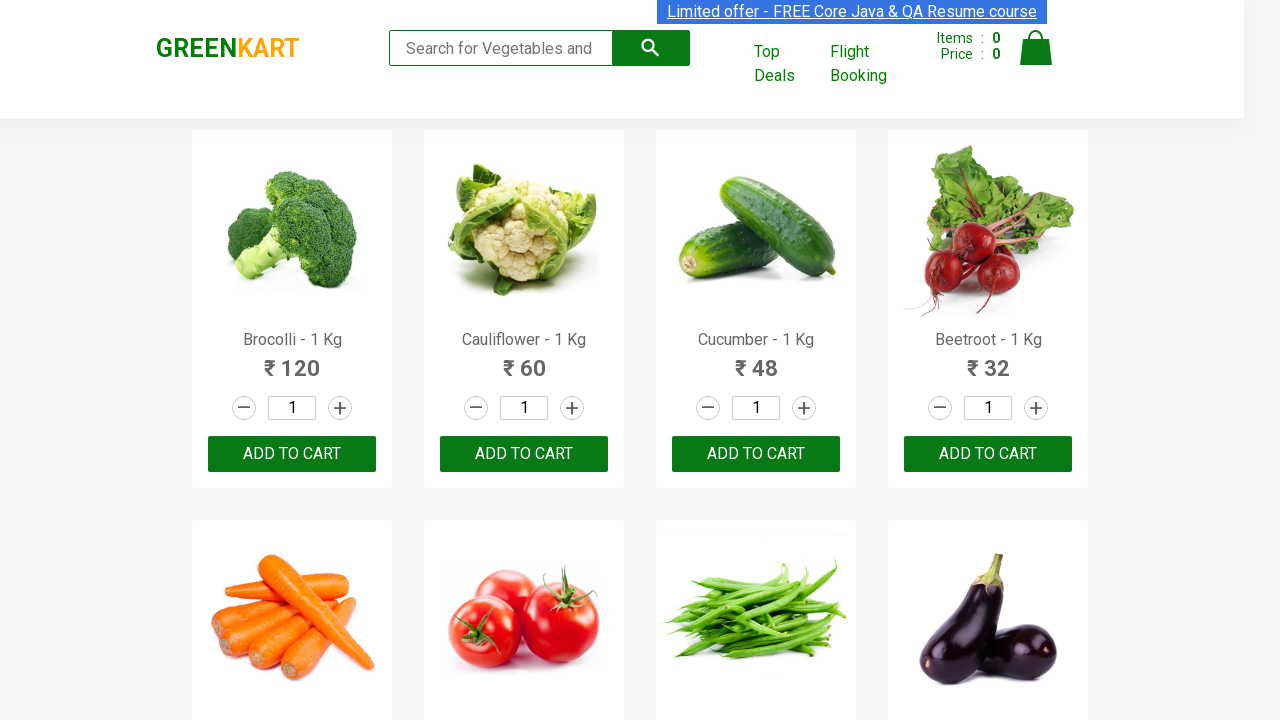

Waited for product listings to load
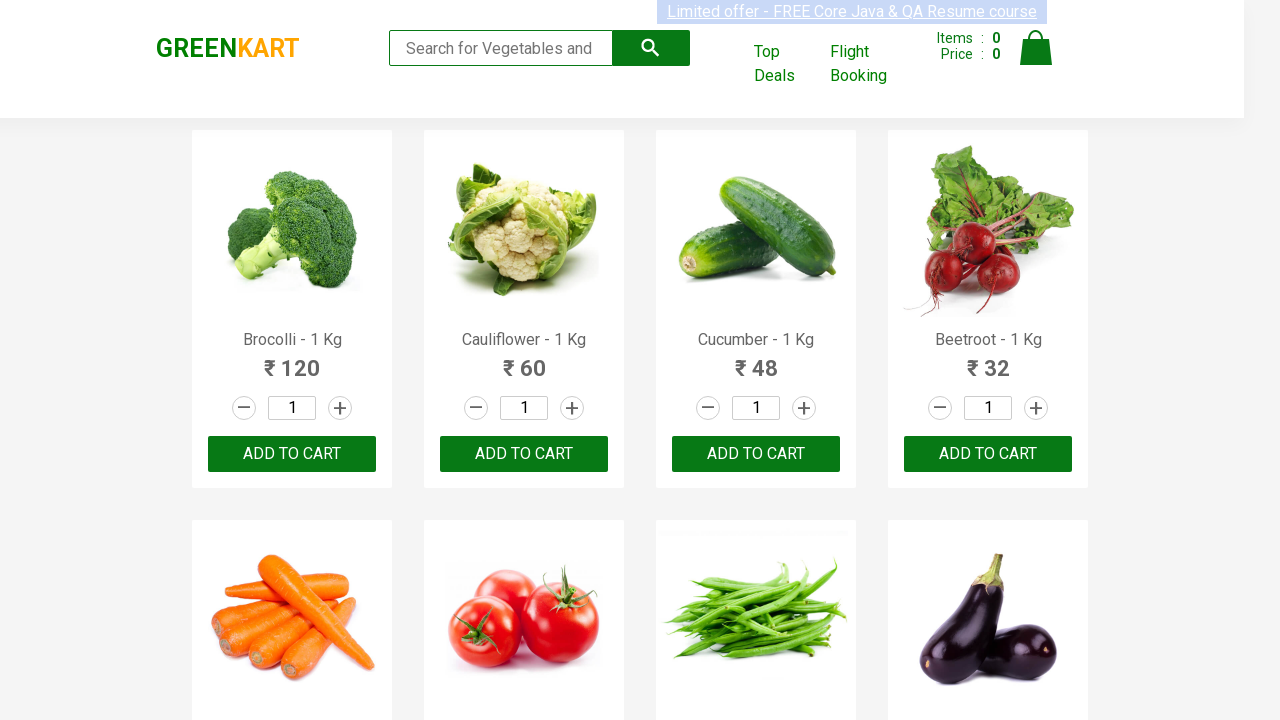

Retrieved all product elements from the page
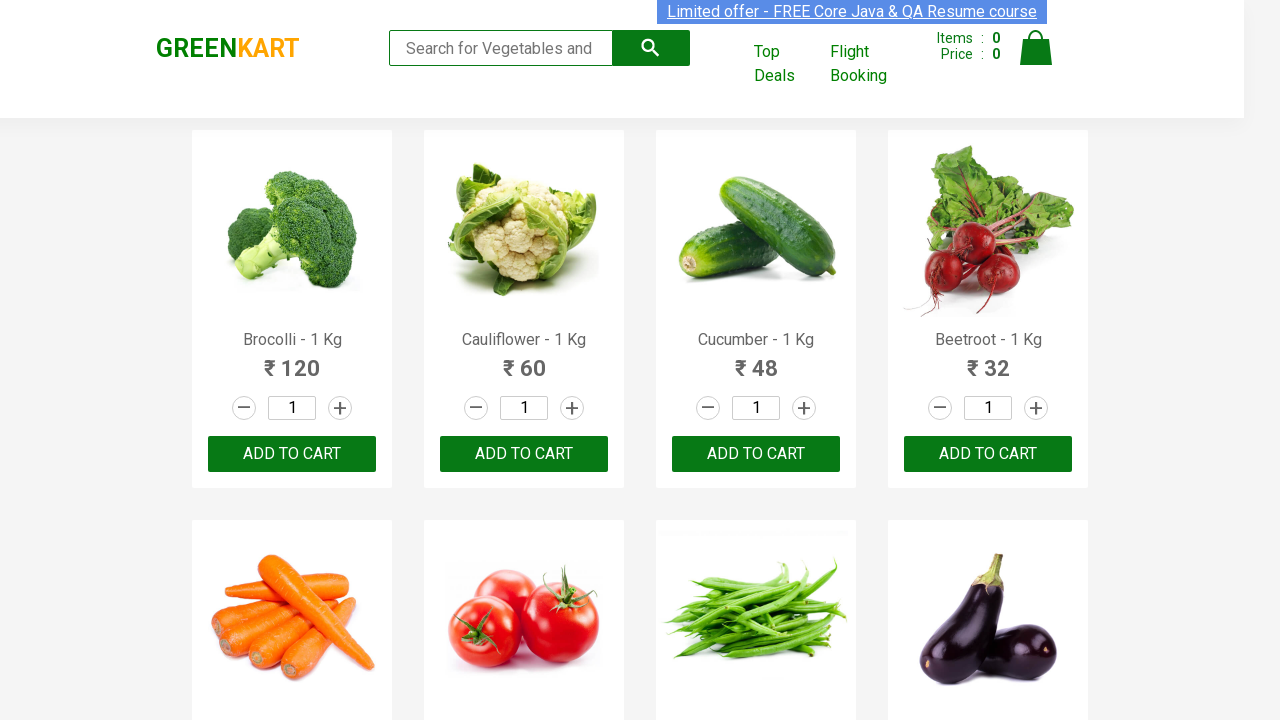

Retrieved product name: Brocolli - 1 Kg
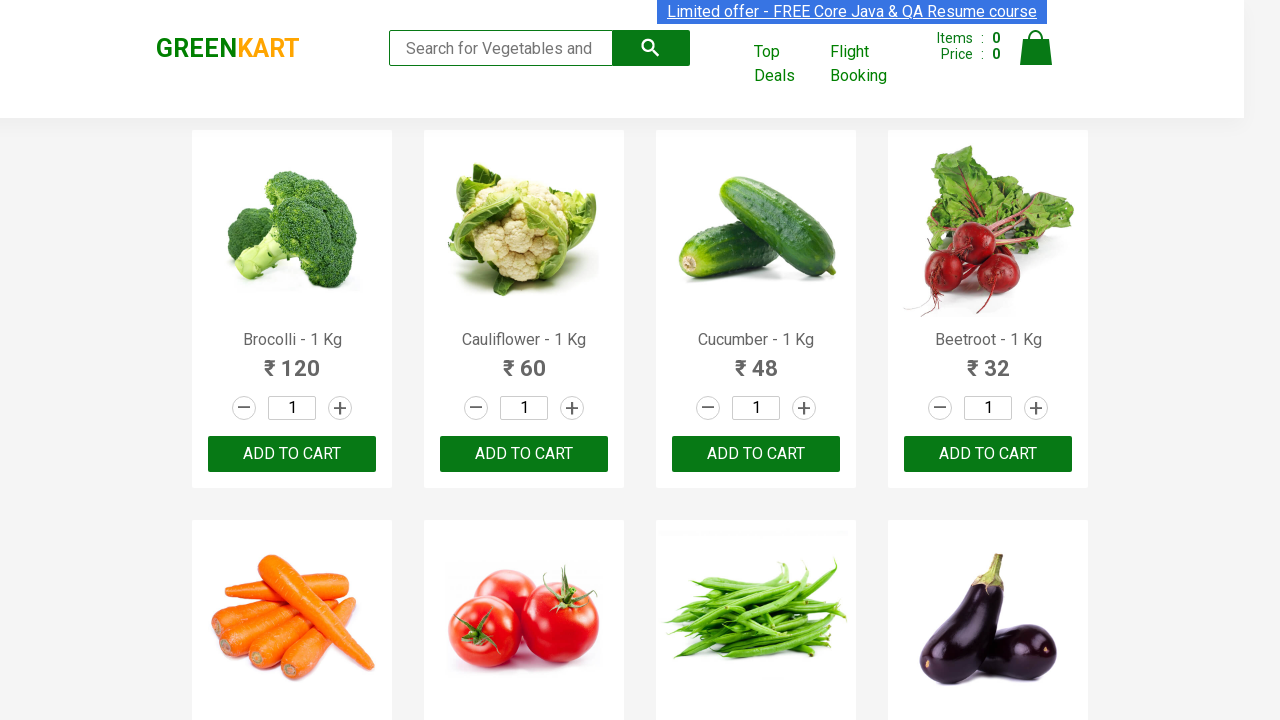

Retrieved product name: Cauliflower - 1 Kg
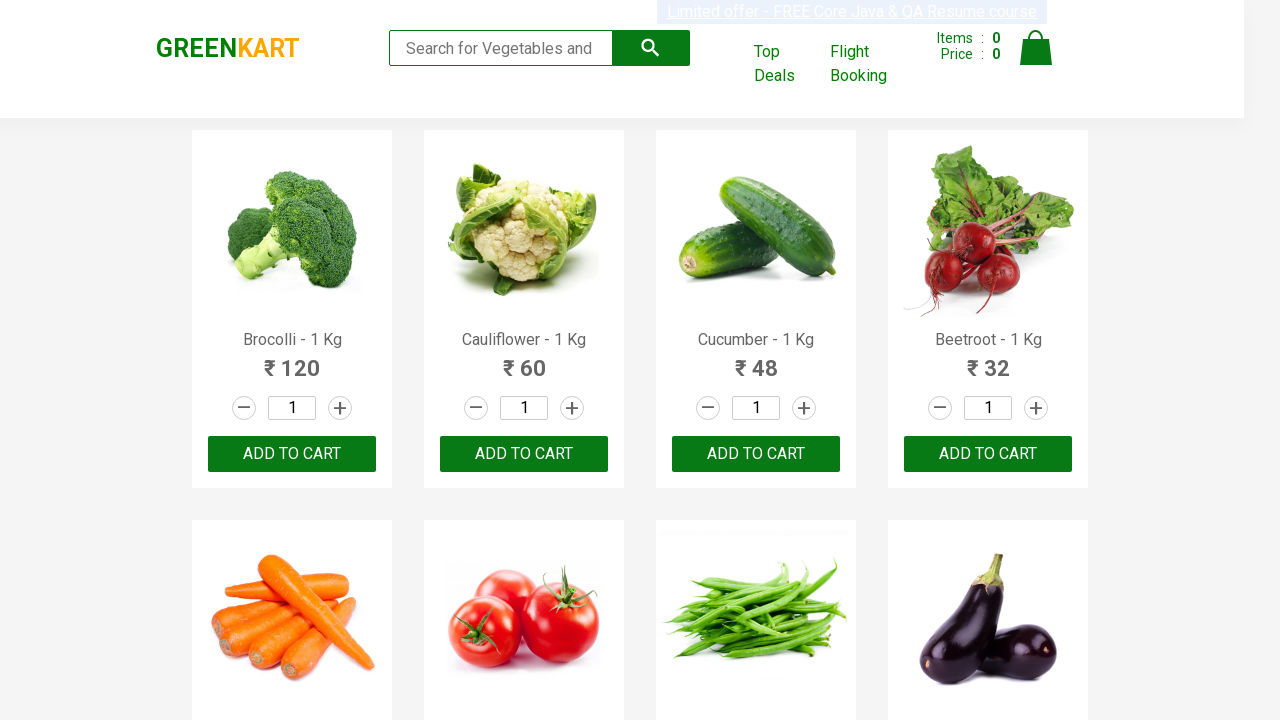

Retrieved product name: Cucumber - 1 Kg
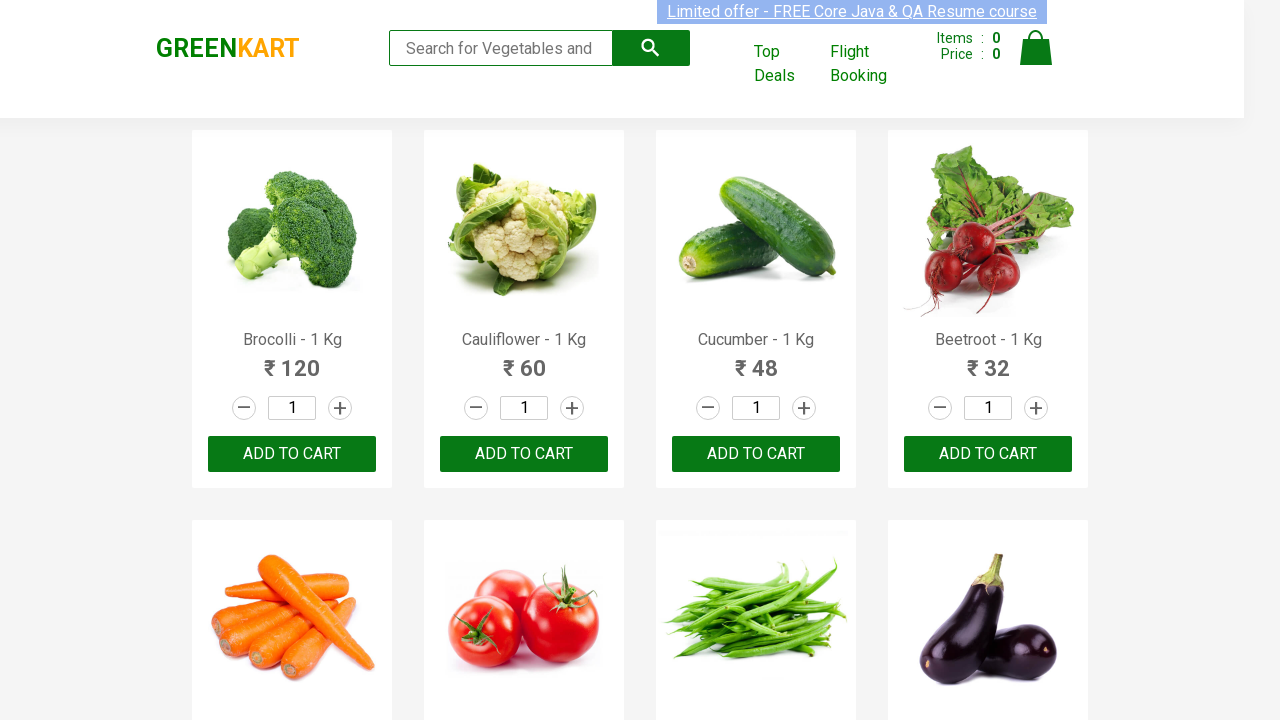

Clicked 'Add to Cart' button for Cucumber at (756, 454) on div.product-action button >> nth=2
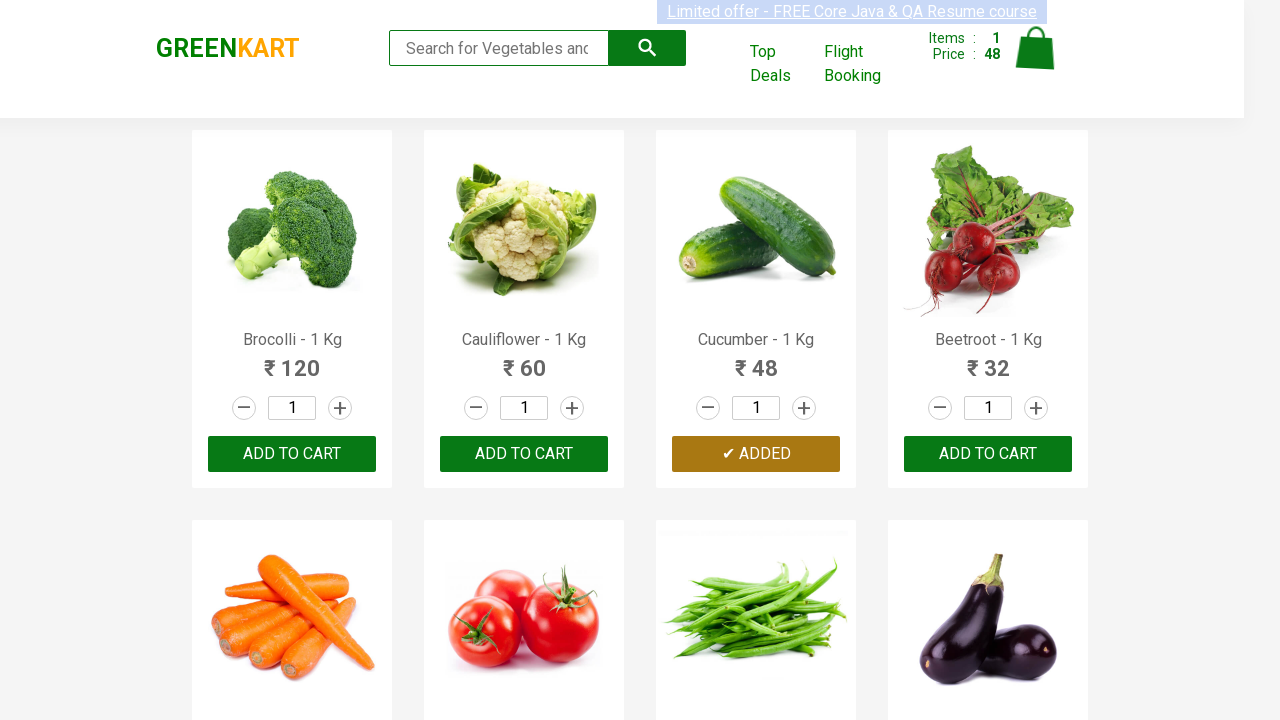

Retrieved product name: Beetroot - 1 Kg
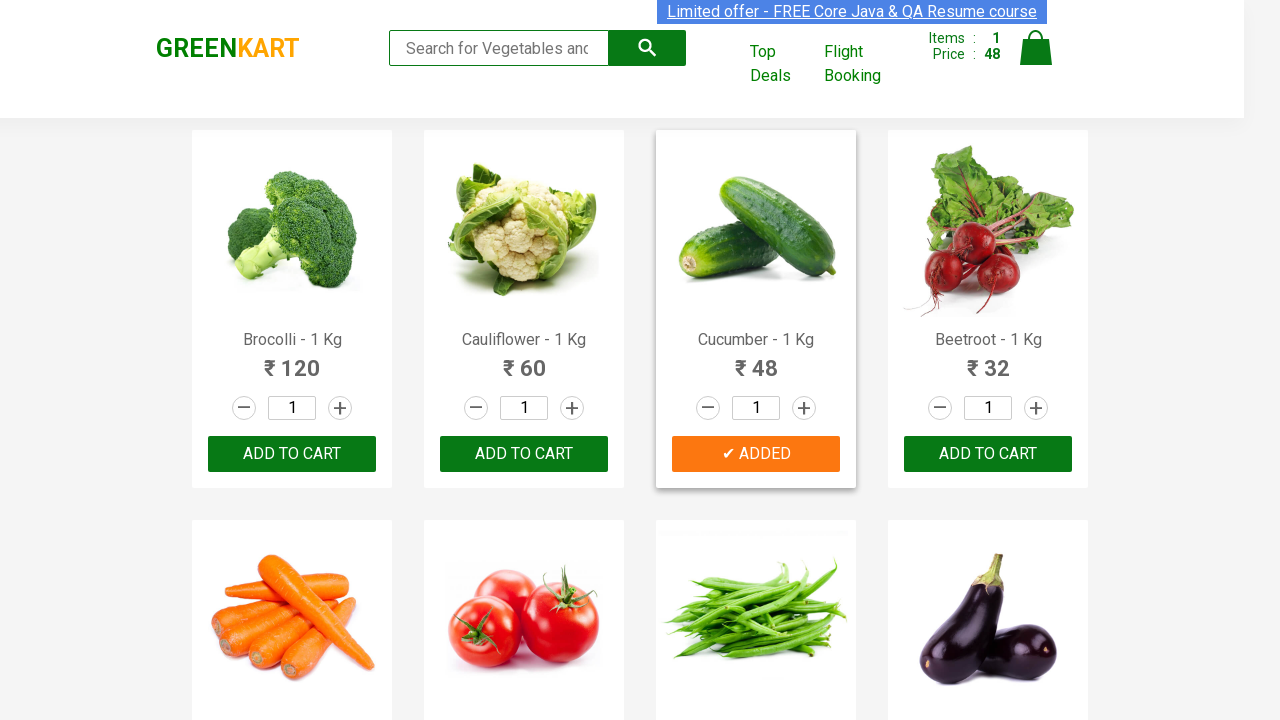

Retrieved product name: Carrot - 1 Kg
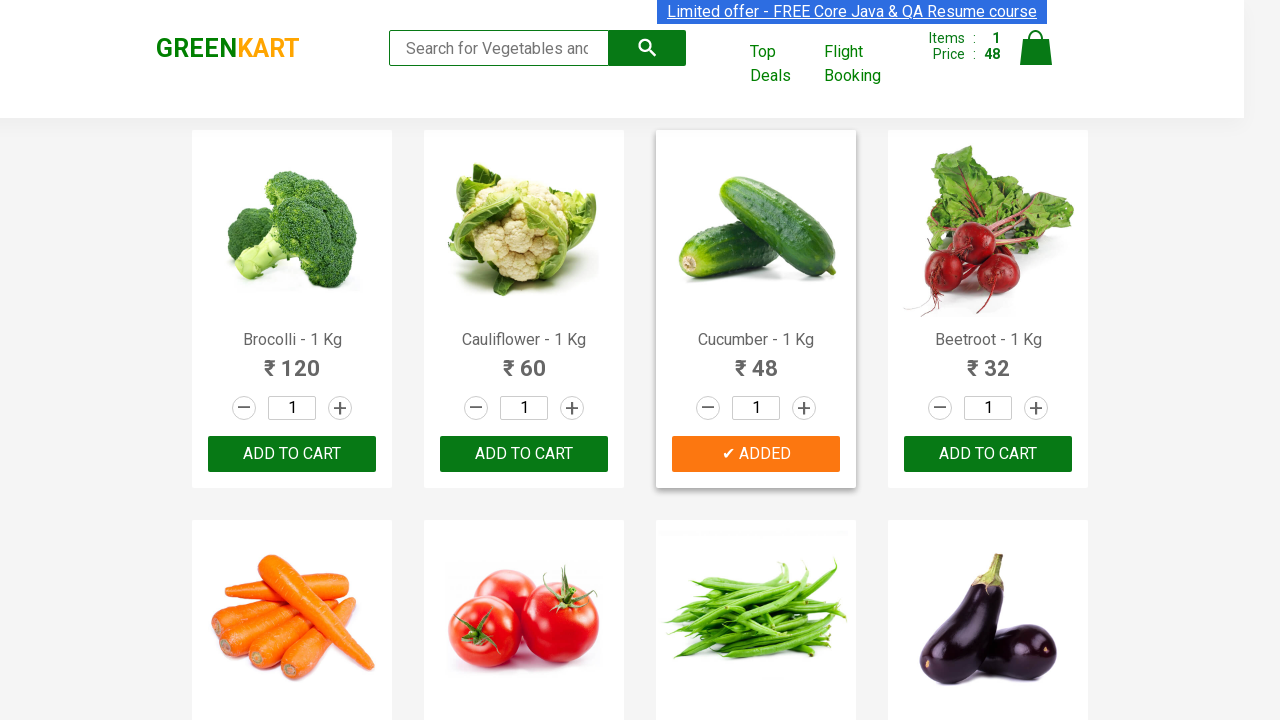

Retrieved product name: Tomato - 1 Kg
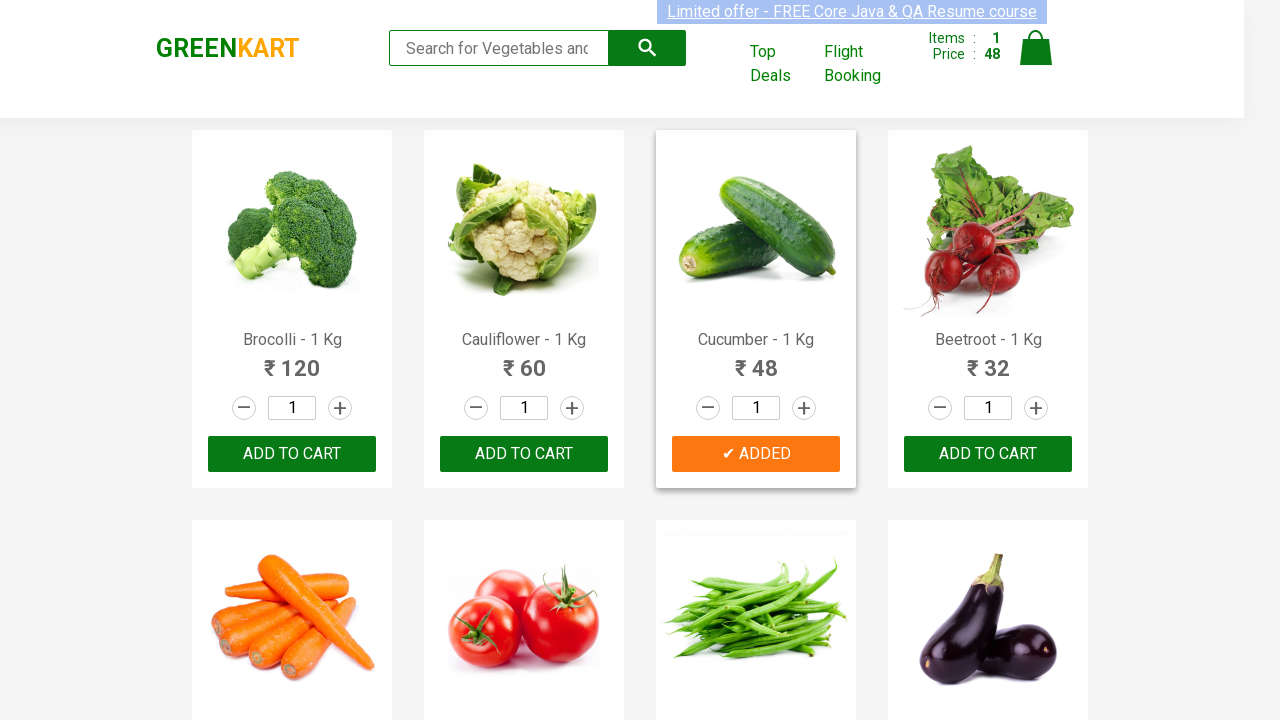

Retrieved product name: Beans - 1 Kg
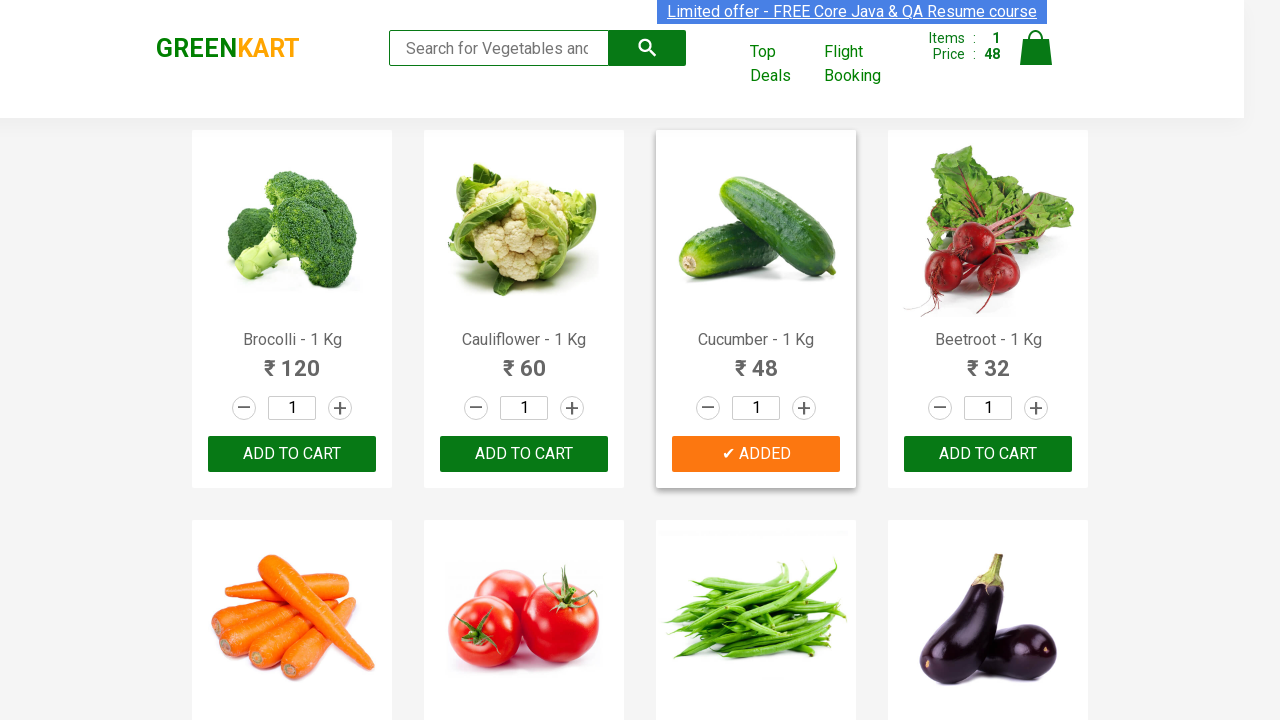

Retrieved product name: Brinjal - 1 Kg
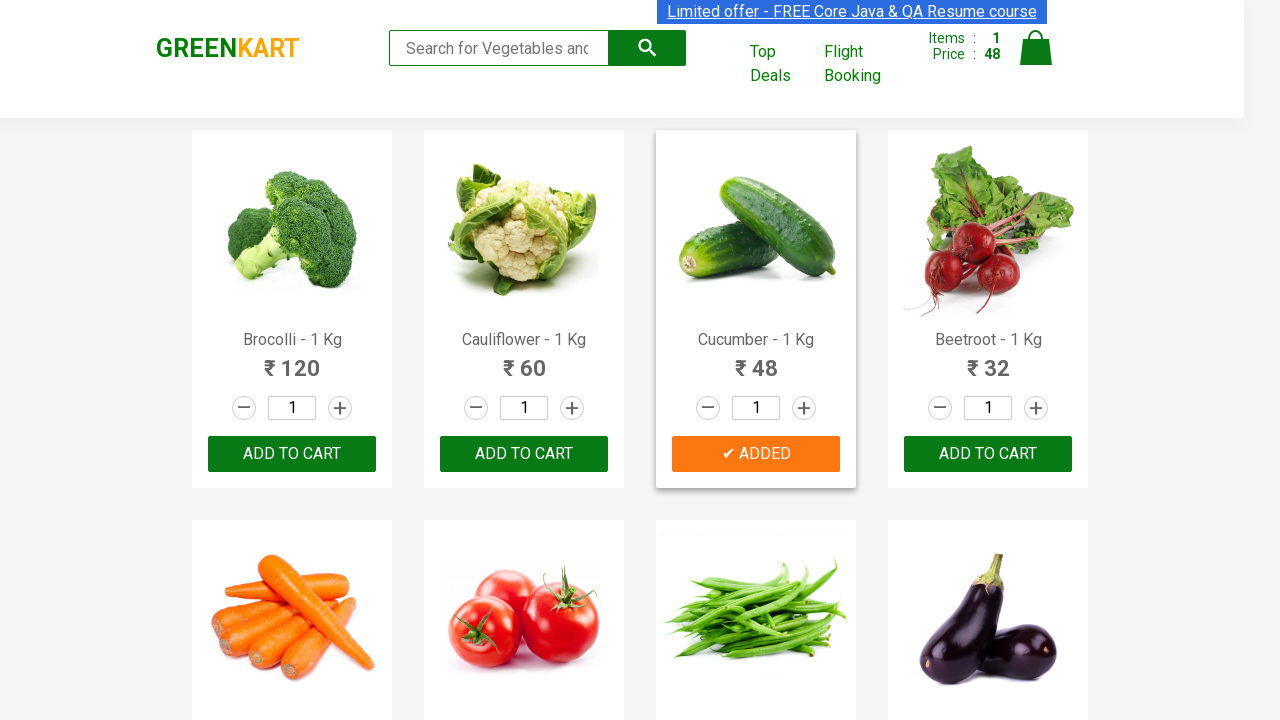

Clicked 'Add to Cart' button for Brinjal at (988, 360) on div.product-action button >> nth=7
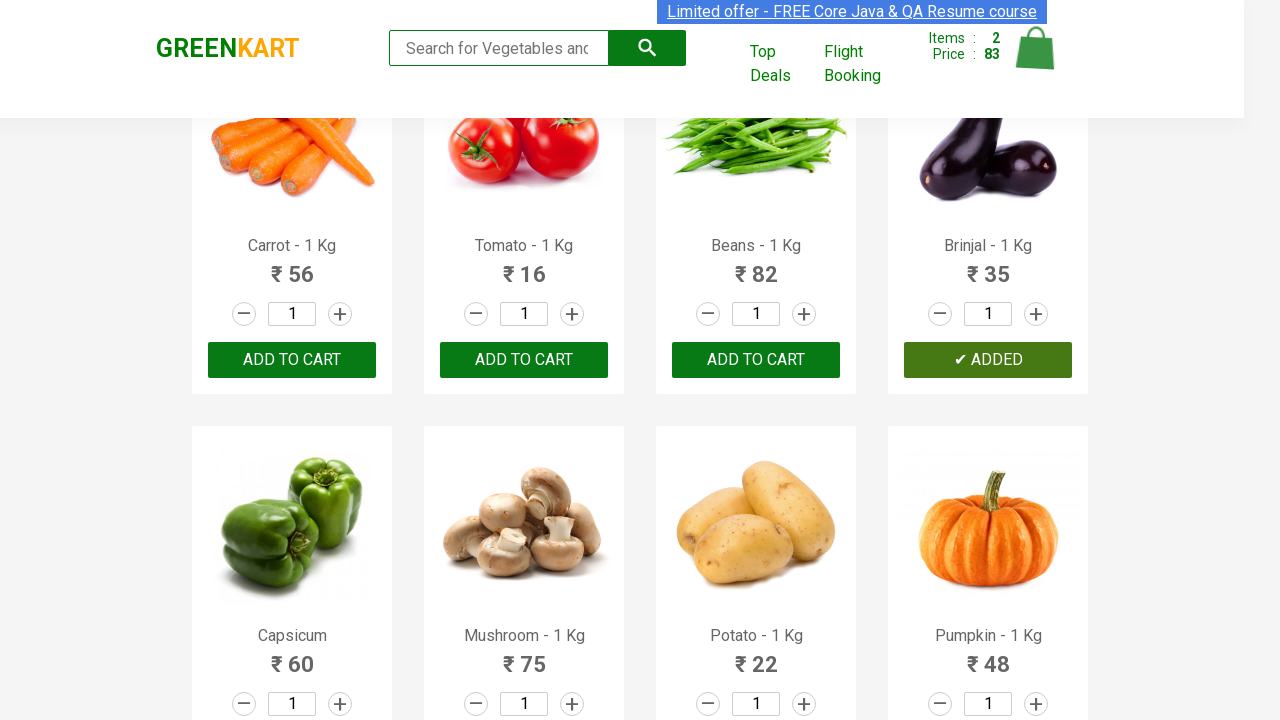

Retrieved product name: Capsicum
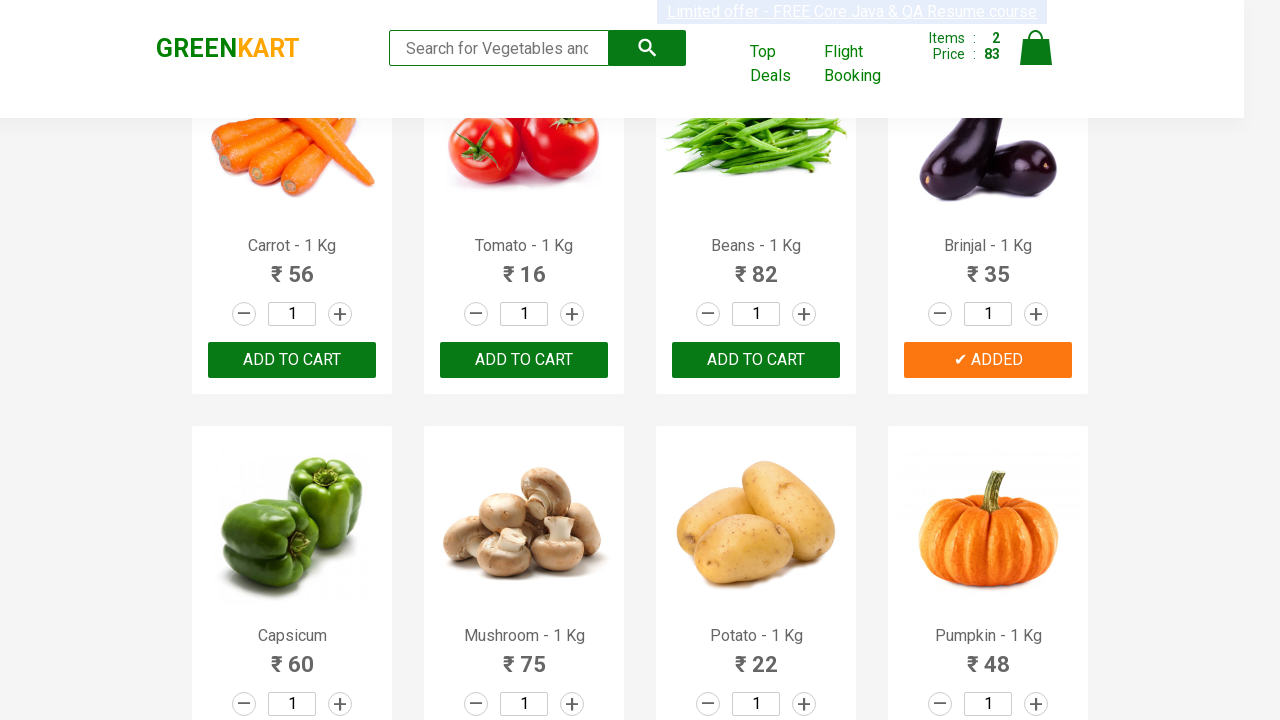

Retrieved product name: Mushroom - 1 Kg
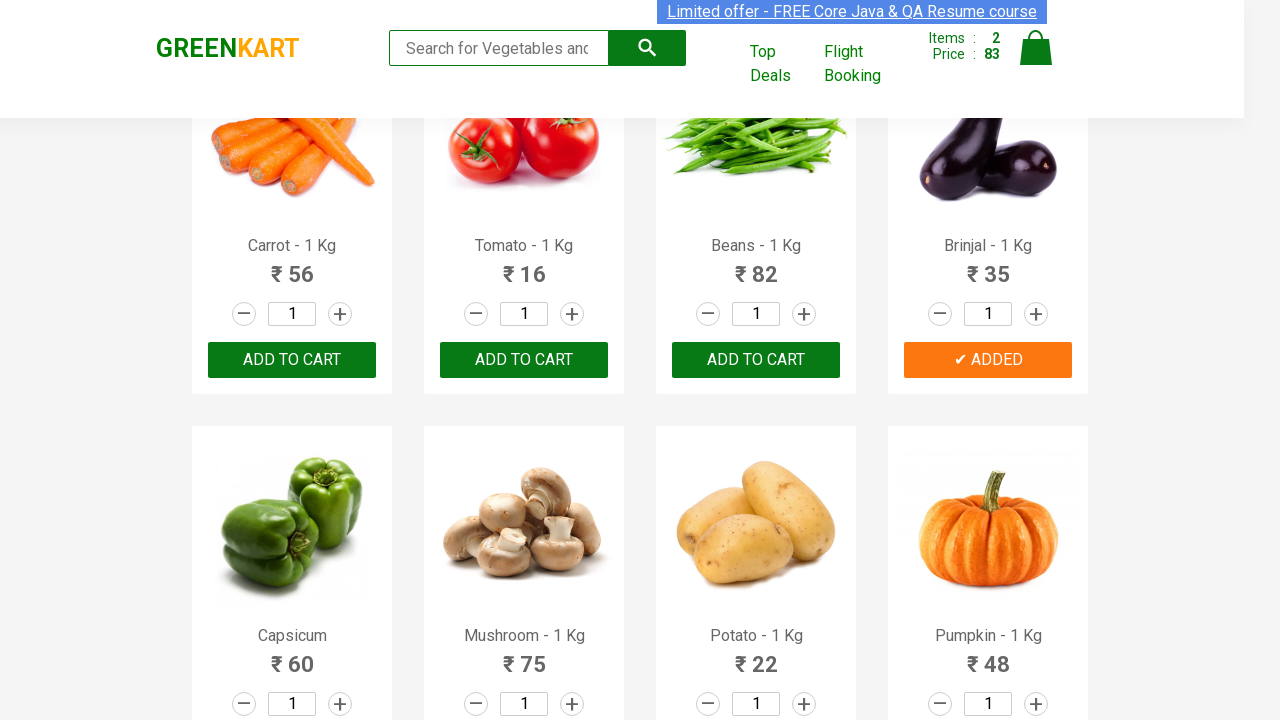

Clicked 'Add to Cart' button for Mushroom at (524, 360) on div.product-action button >> nth=9
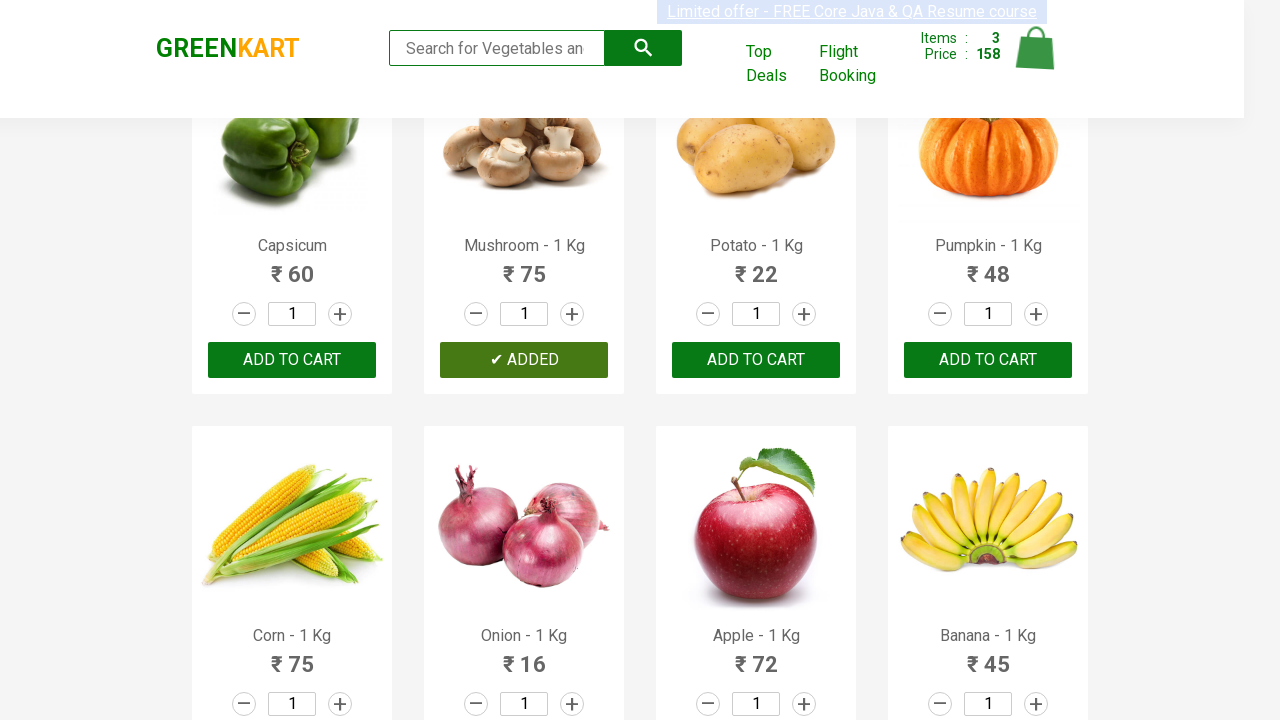

All 3 desired products have been added to cart
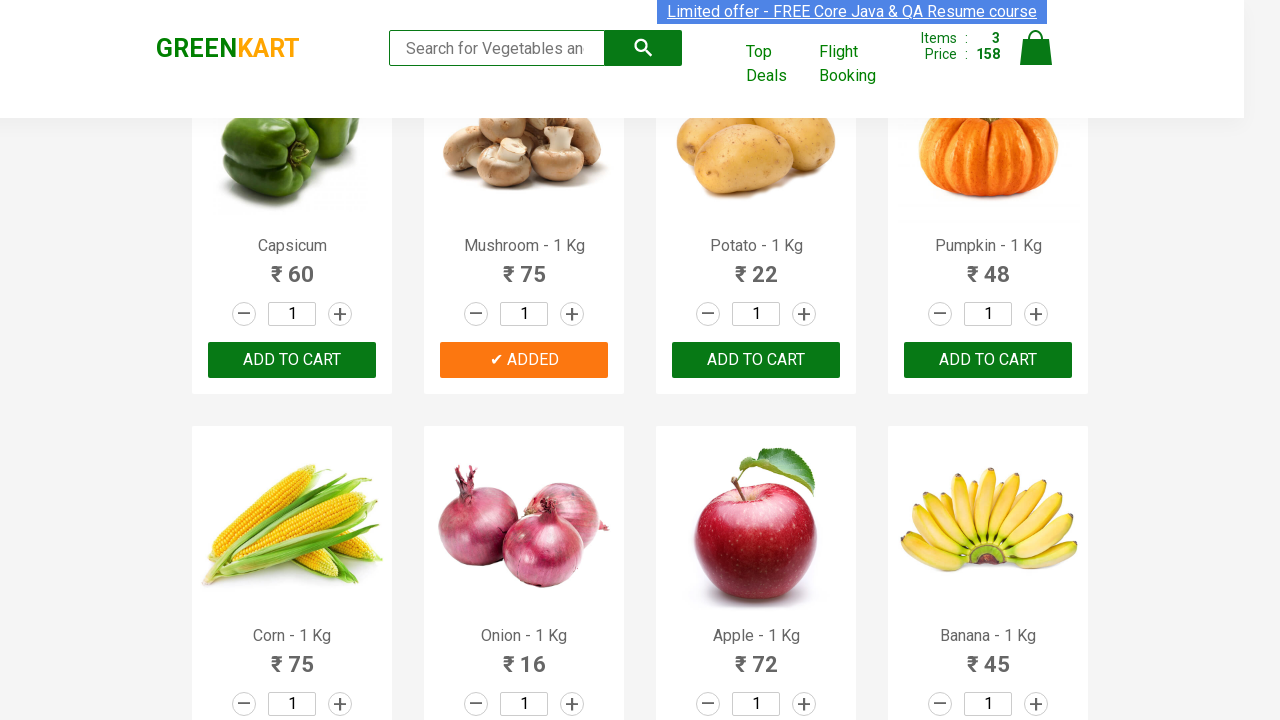

Waited 1 second for cart to update
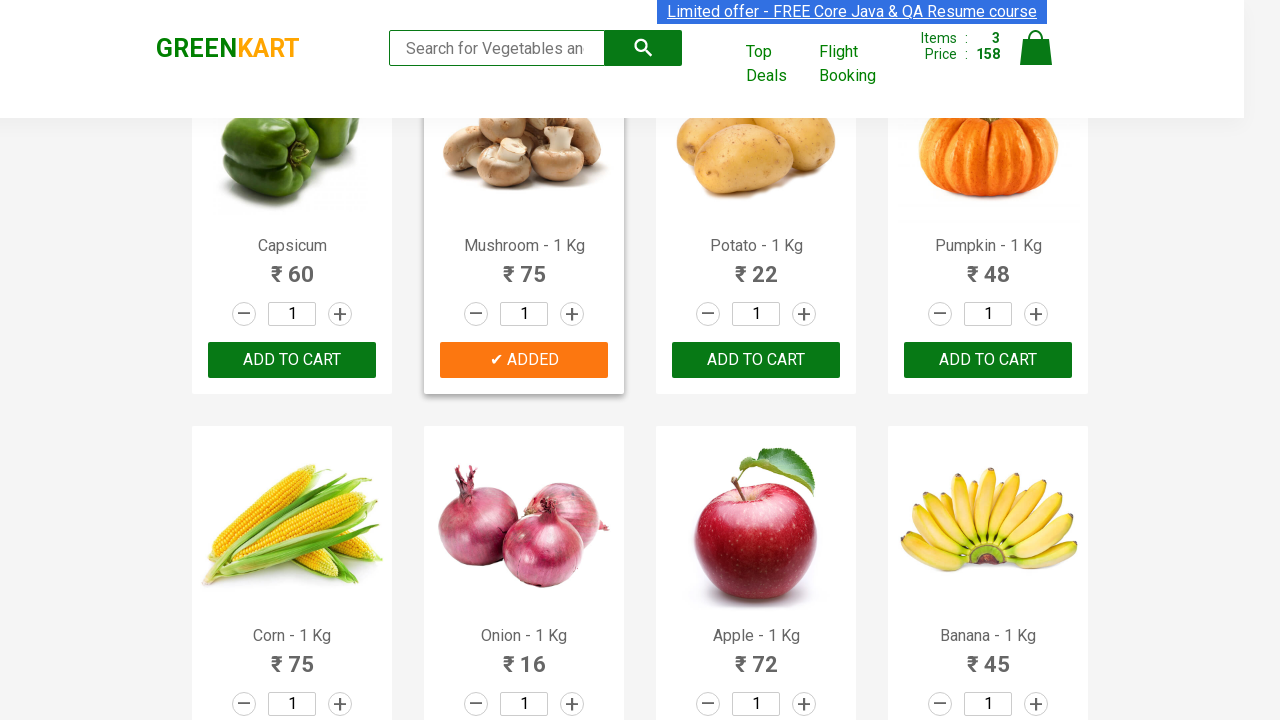

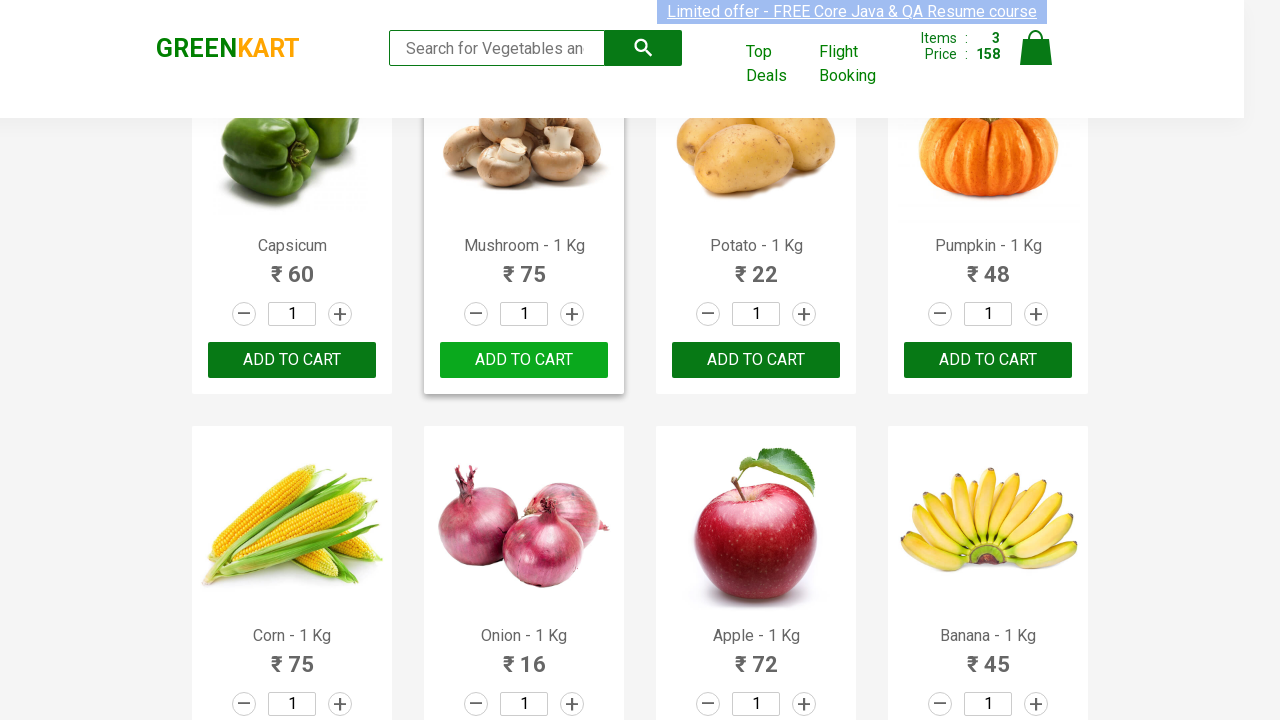